Tests that the YouTube page title is exactly "YouTube" by verifying the page title matches the expected value.

Starting URL: https://www.youtube.com

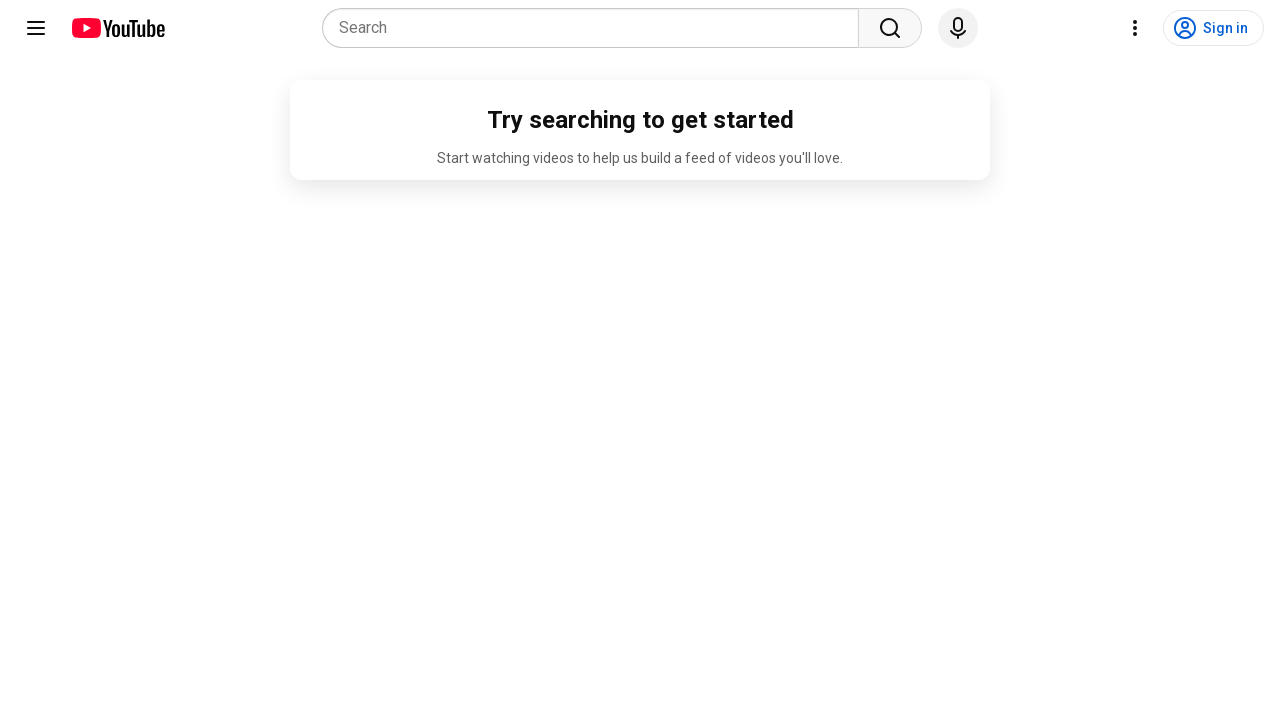

Navigated to YouTube homepage
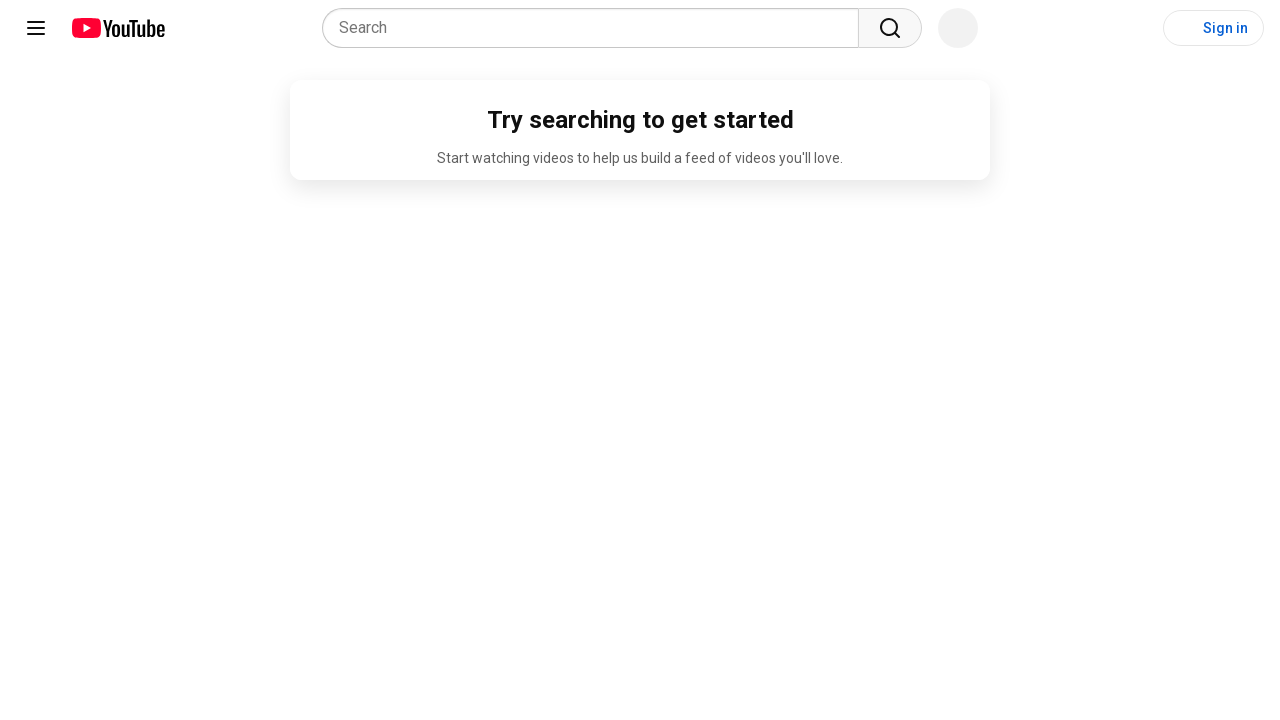

Verified page title is exactly 'YouTube'
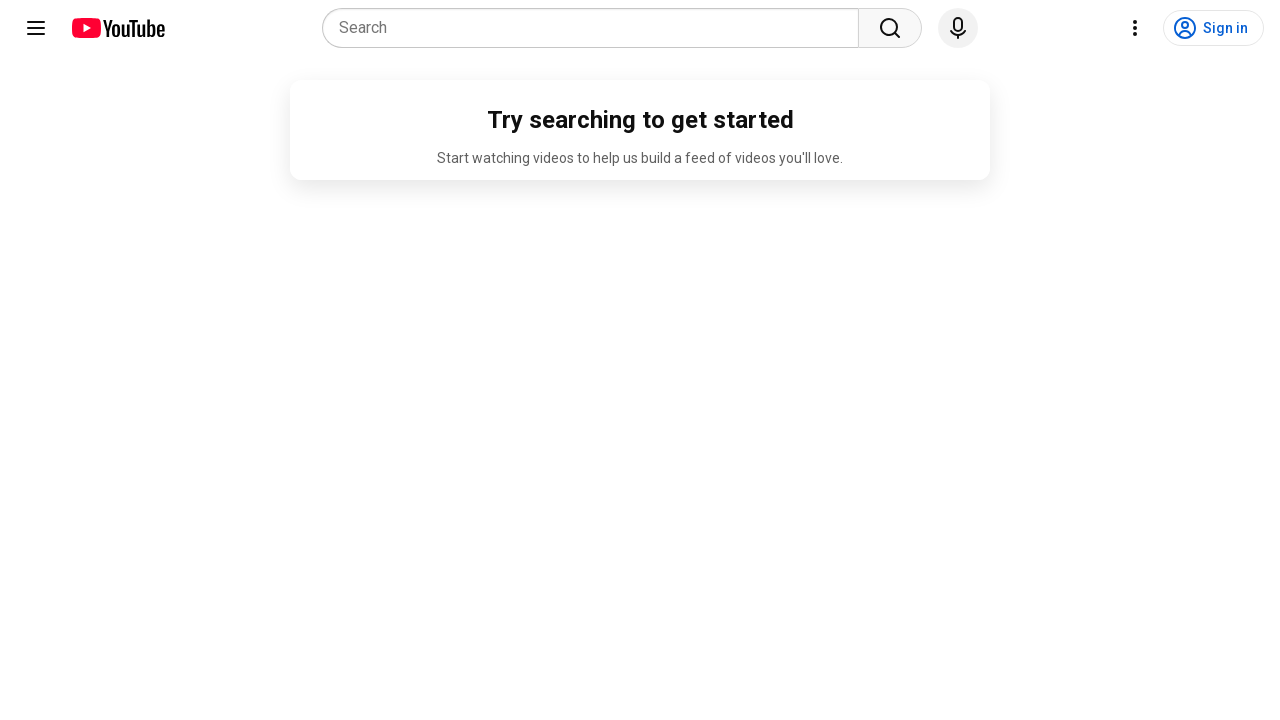

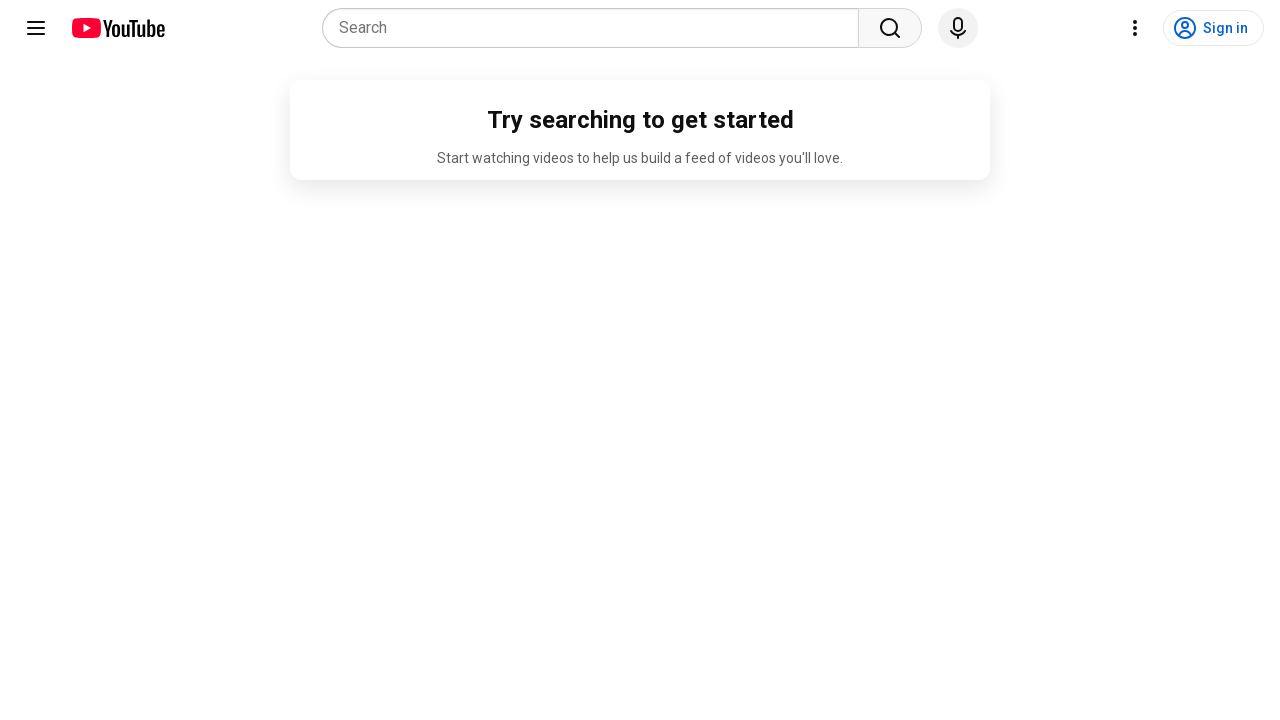